Tests confirmation alert by clicking the confirm button and dismissing it to verify cancel action

Starting URL: https://the-internet.herokuapp.com/javascript_alerts

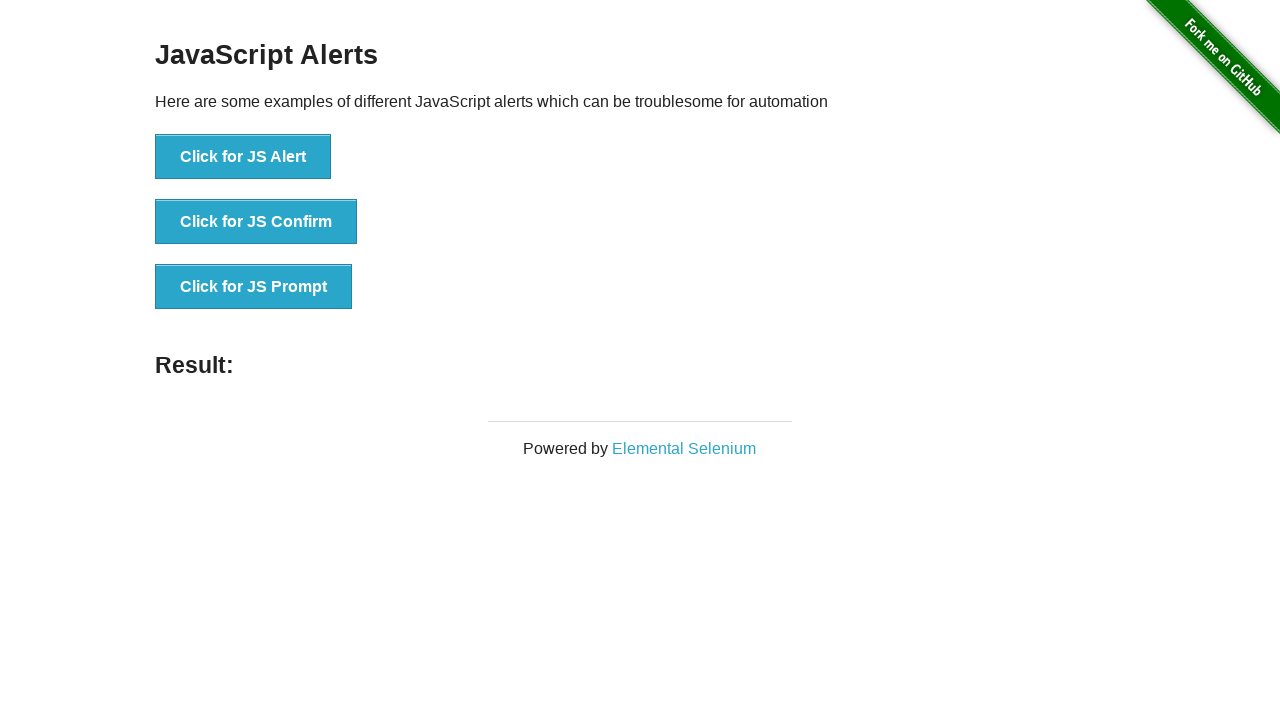

Clicked the confirm alert button at (256, 222) on button[onclick='jsConfirm()']
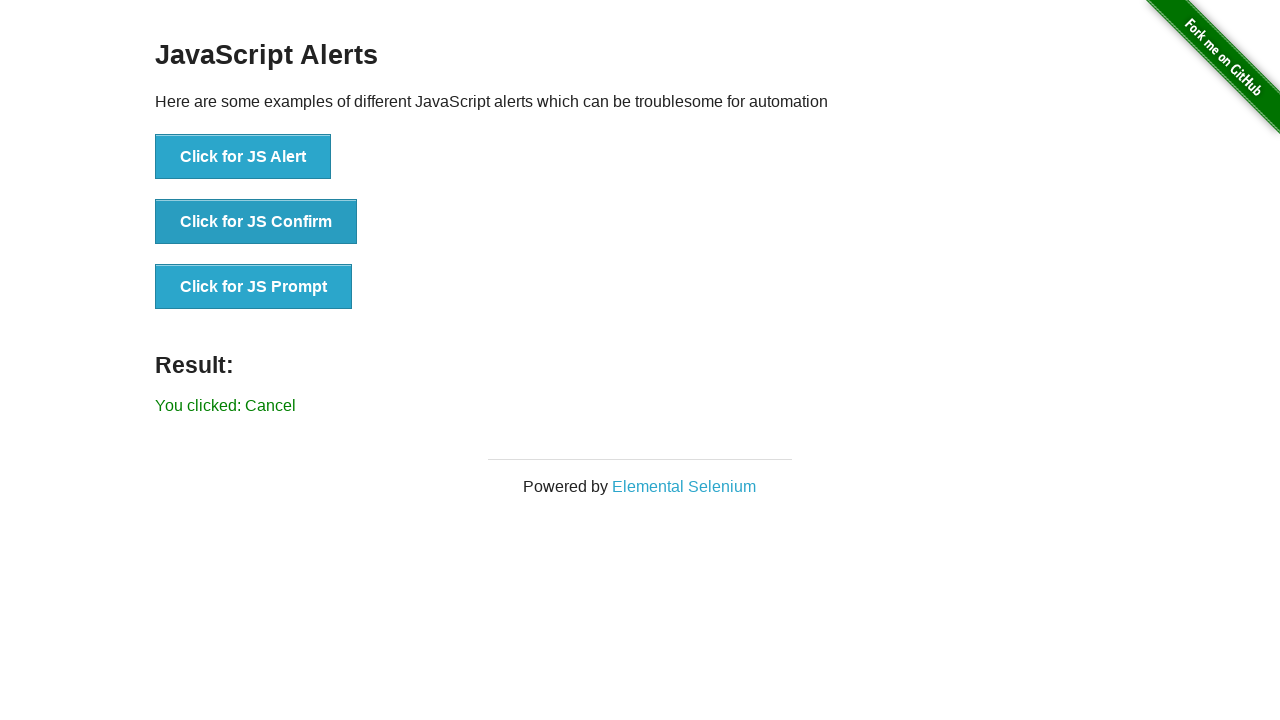

Set up dialog handler to dismiss confirmation alert
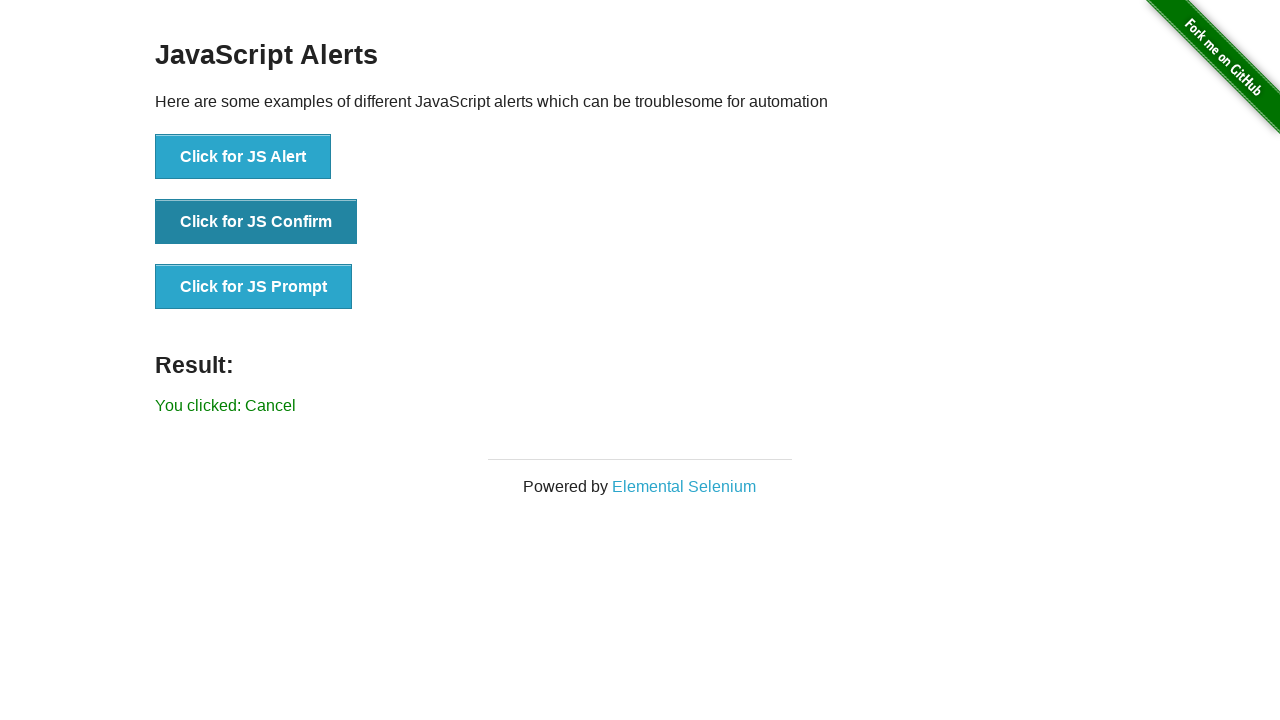

Located result element
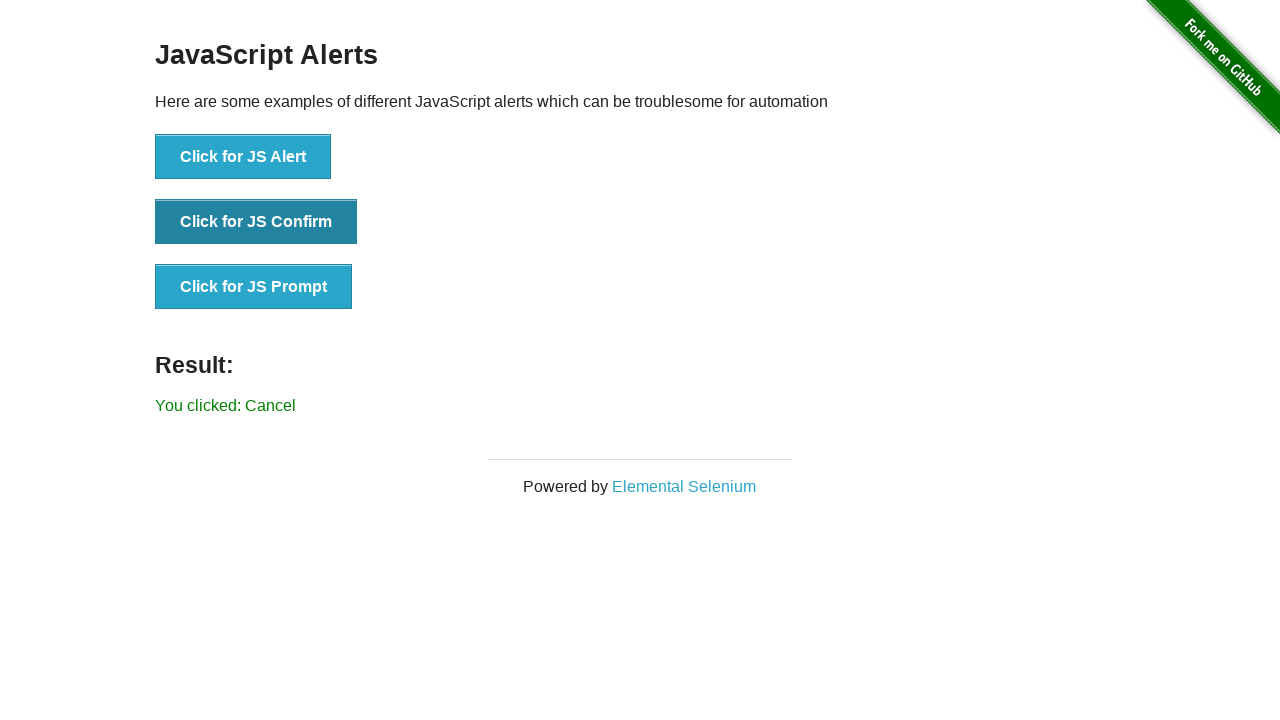

Verified result text displays 'You clicked: Cancel'
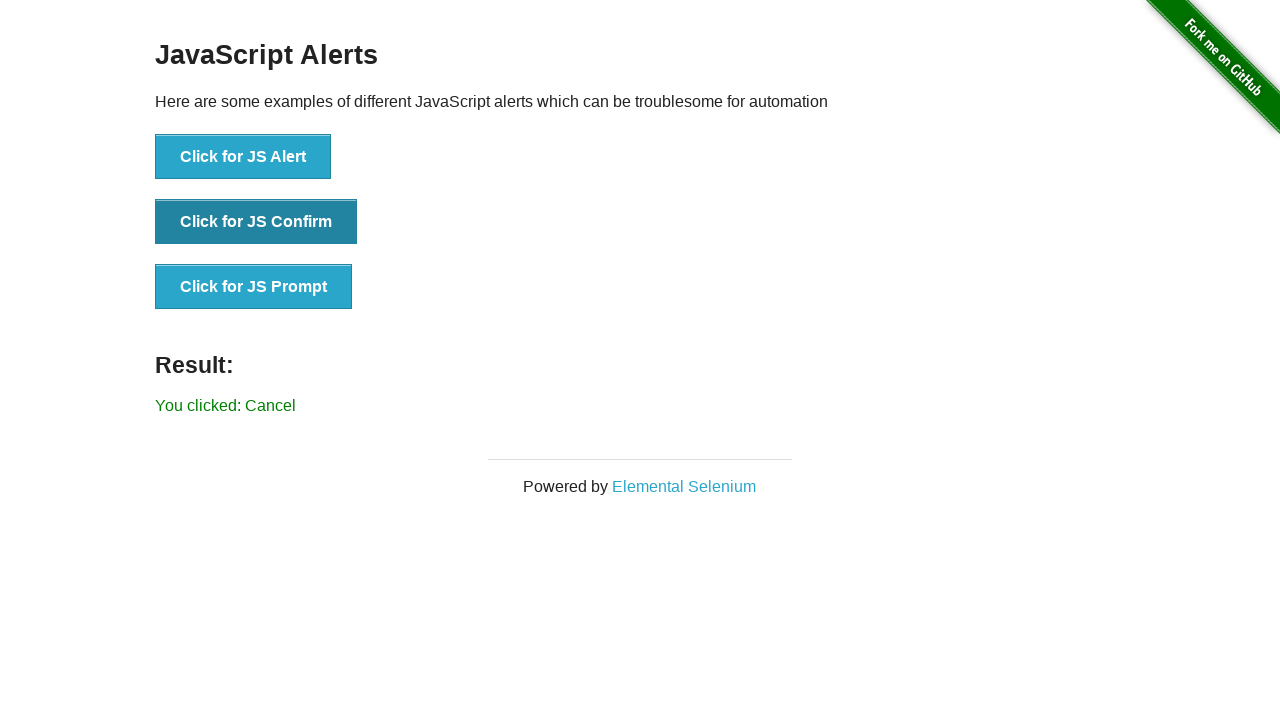

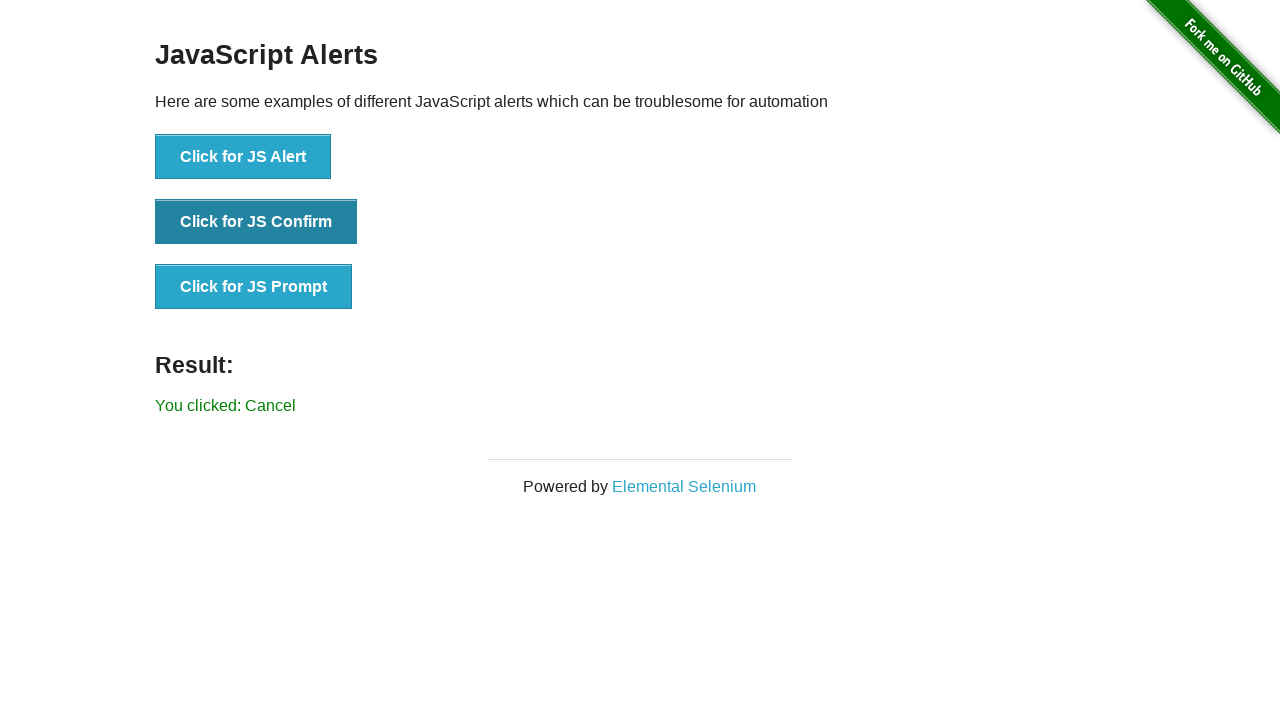